Tests YouTube search functionality by entering a search query and waiting for autocomplete suggestions to appear

Starting URL: https://www.youtube.com/

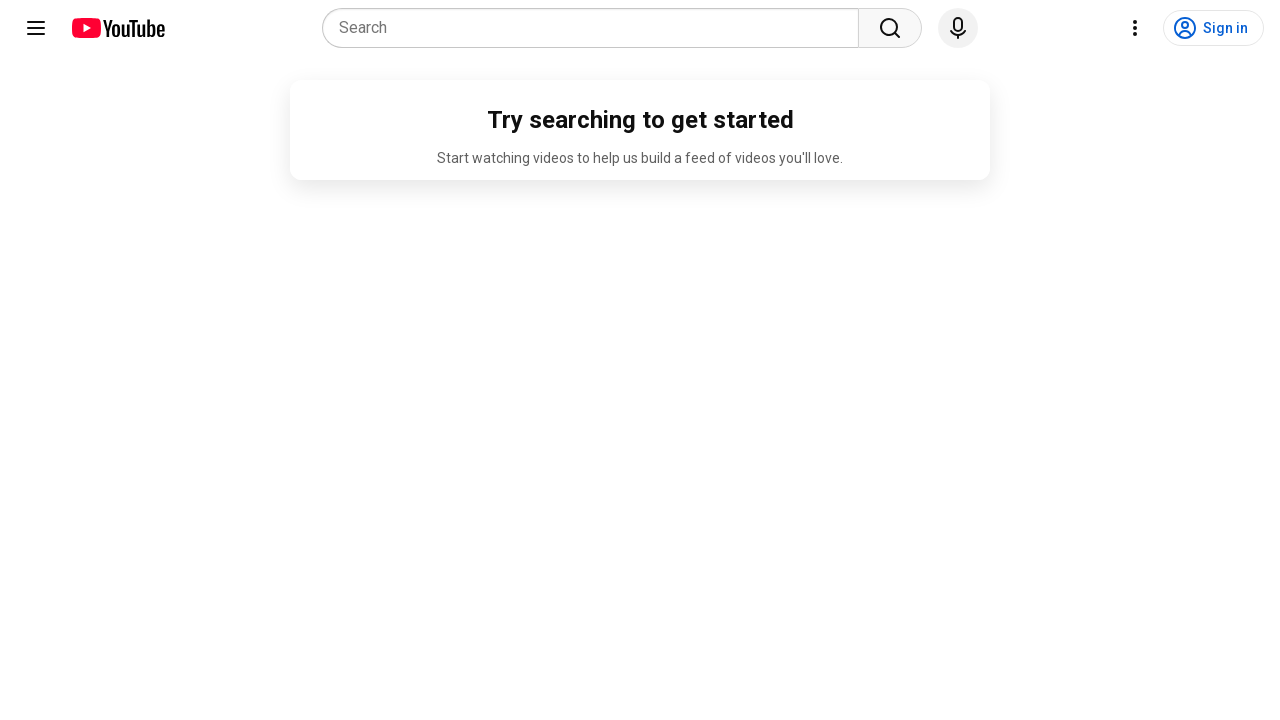

Clicked on YouTube search input field at (596, 28) on input[name='search_query']
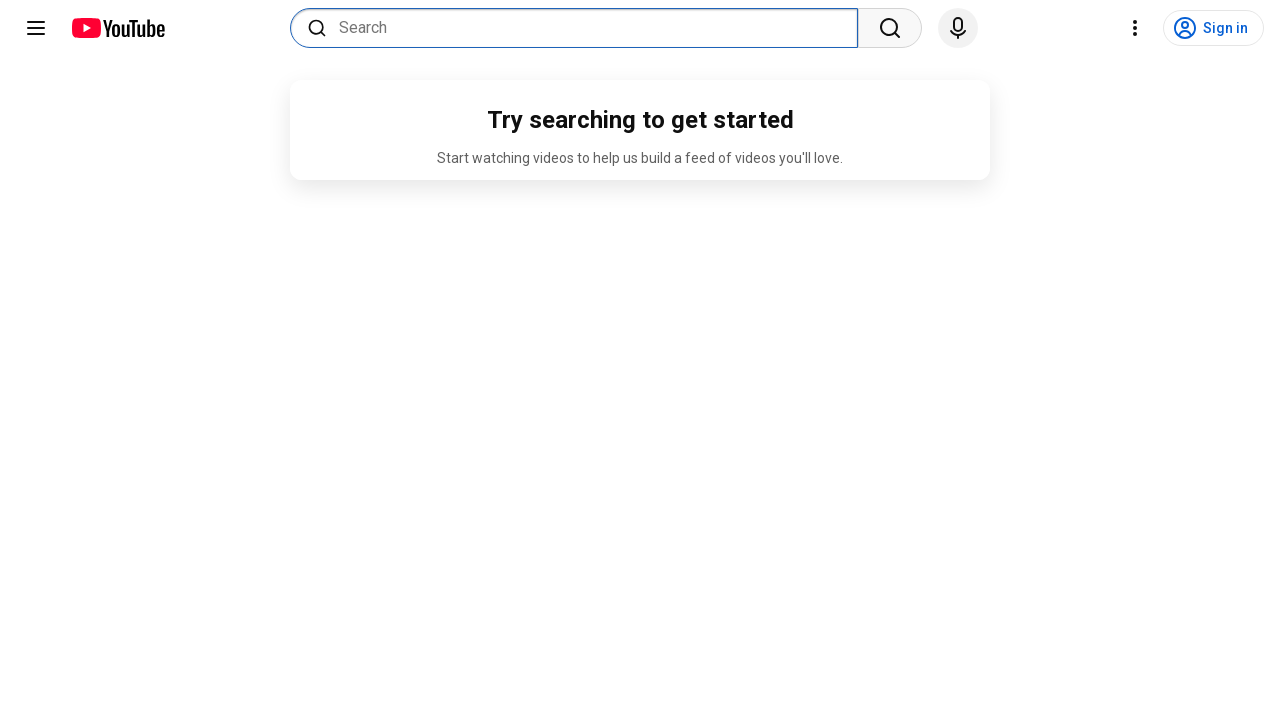

Entered search query 'Breskvica' in search field on input[name='search_query']
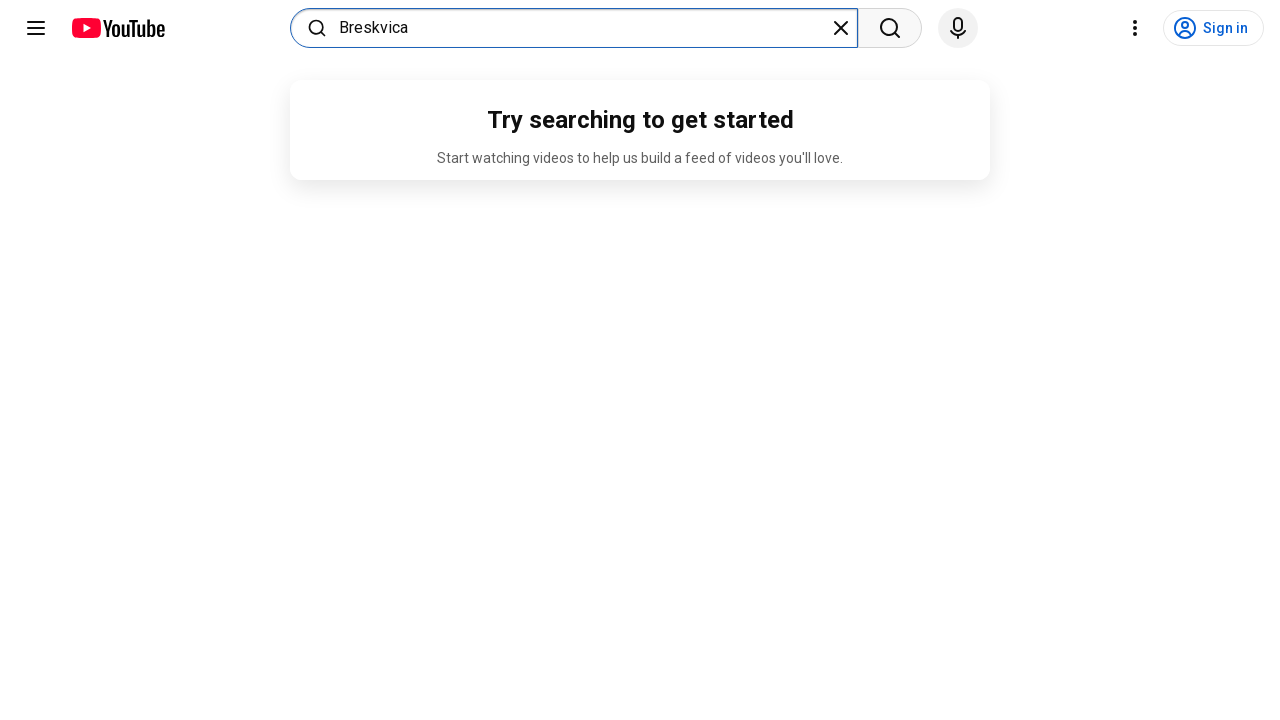

Autocomplete suggestions appeared with more than 2 results
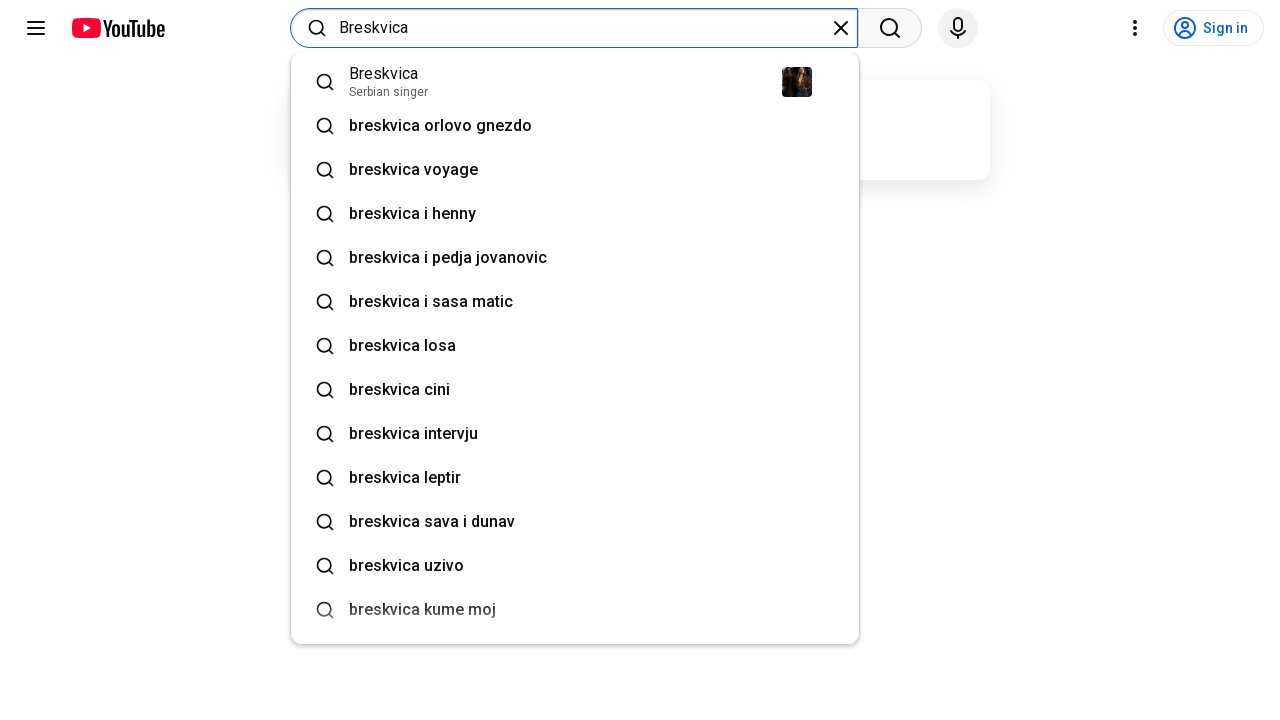

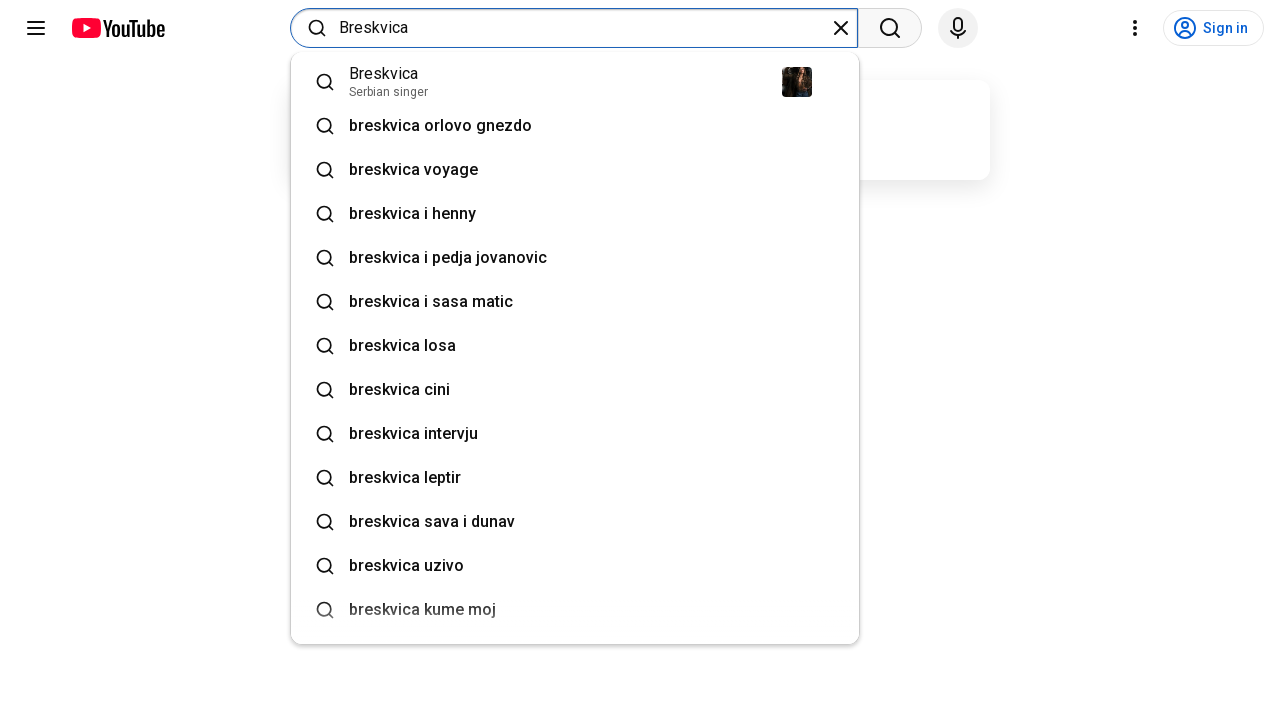